Tests sorting the Due column in descending order by clicking the column header twice and verifying the values are sorted correctly

Starting URL: http://the-internet.herokuapp.com/tables

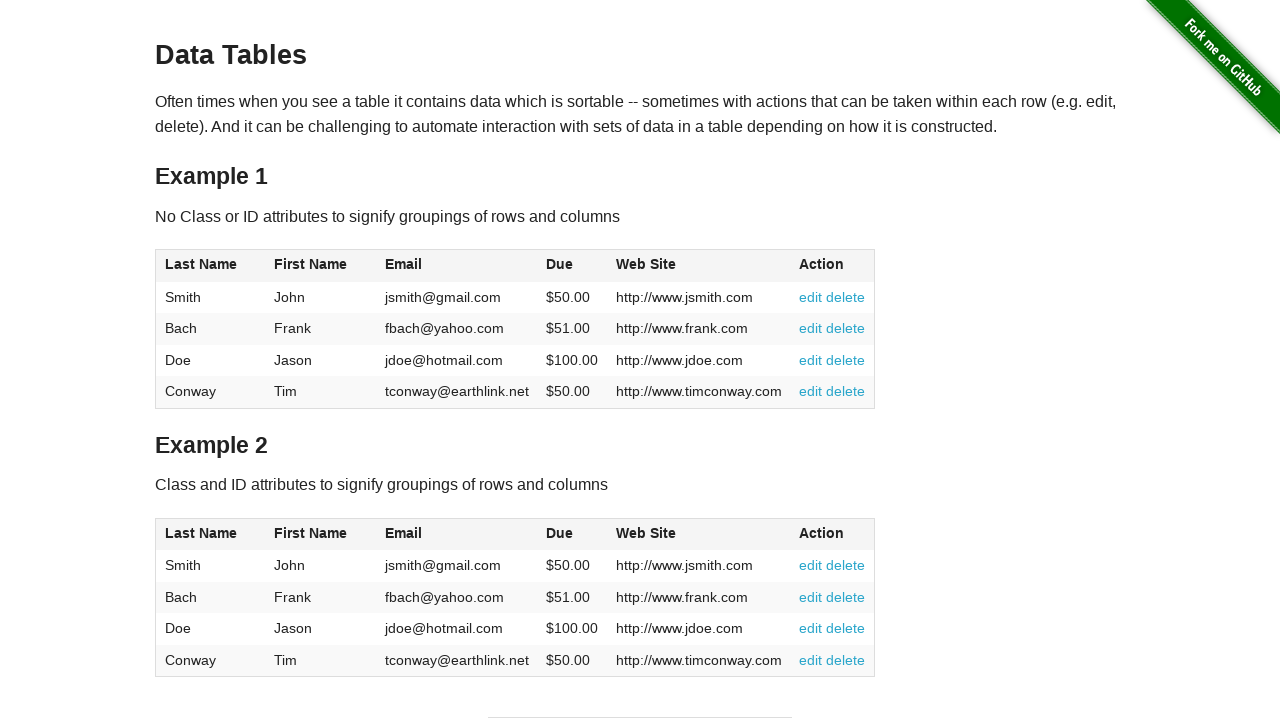

Clicked Due column header (first click) at (572, 266) on #table1 thead tr th:nth-of-type(4)
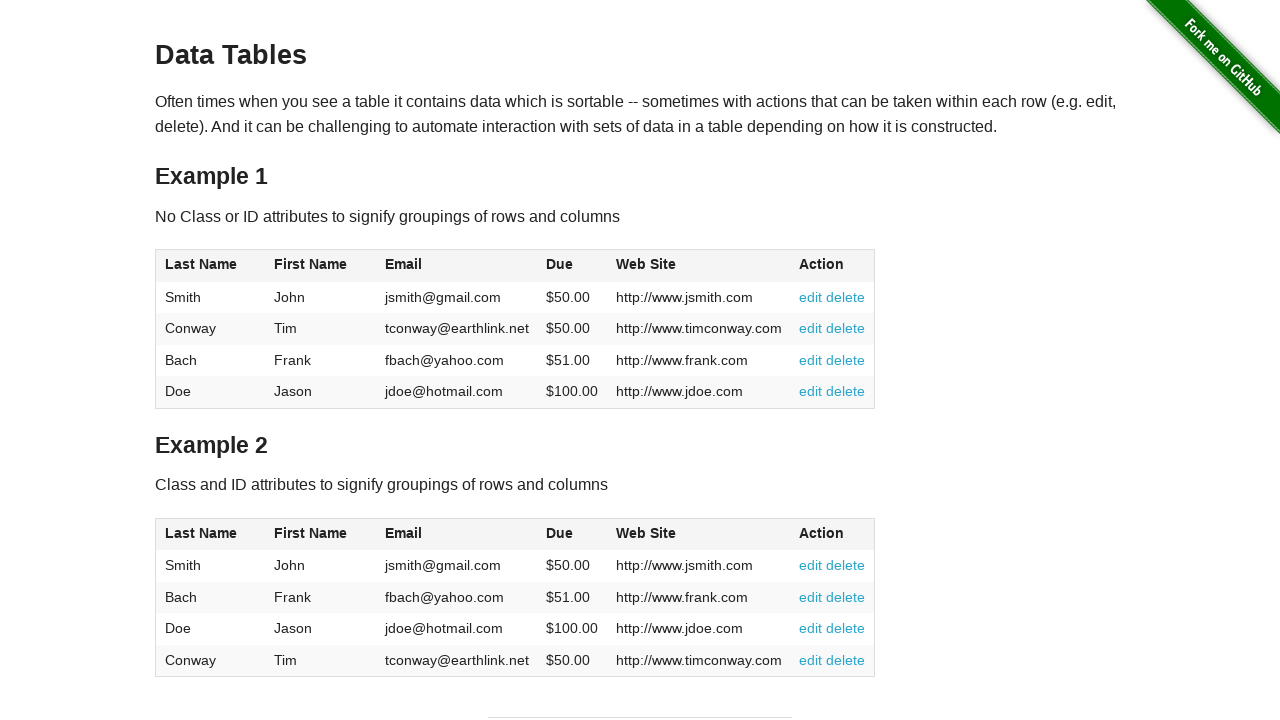

Clicked Due column header (second click to sort descending) at (572, 266) on #table1 thead tr th:nth-of-type(4)
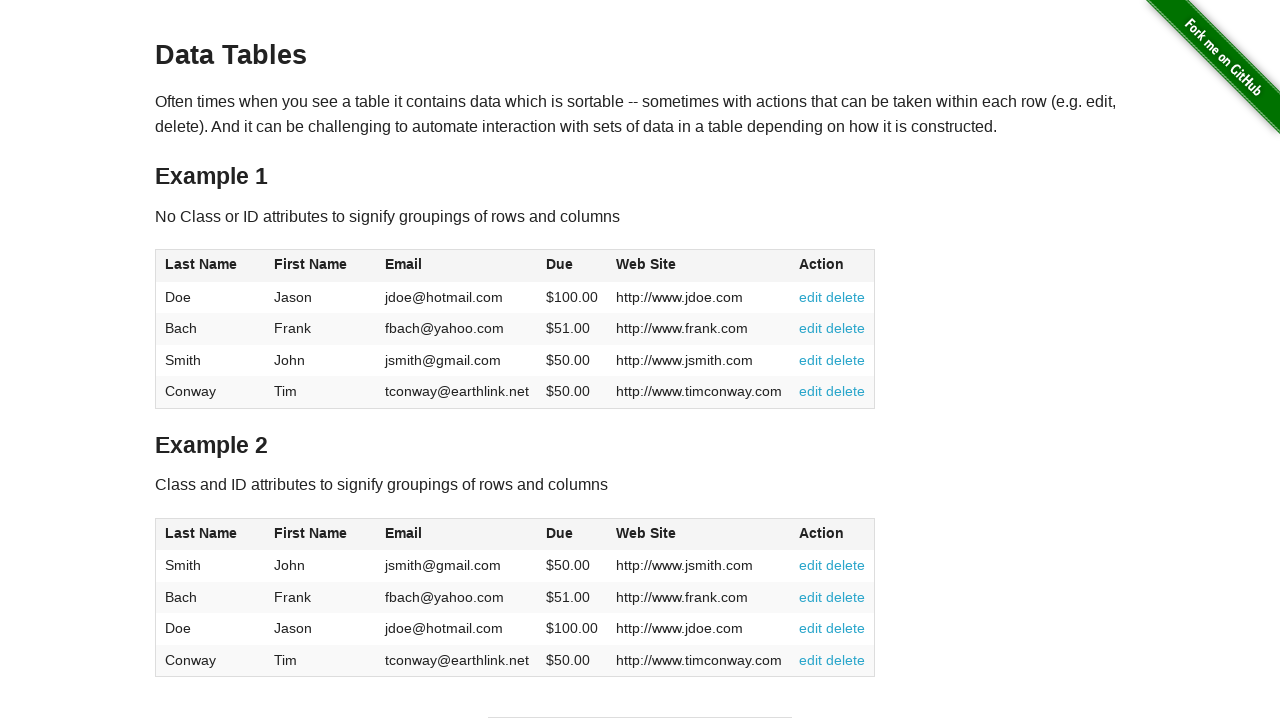

Waited for Due column values to be present in table
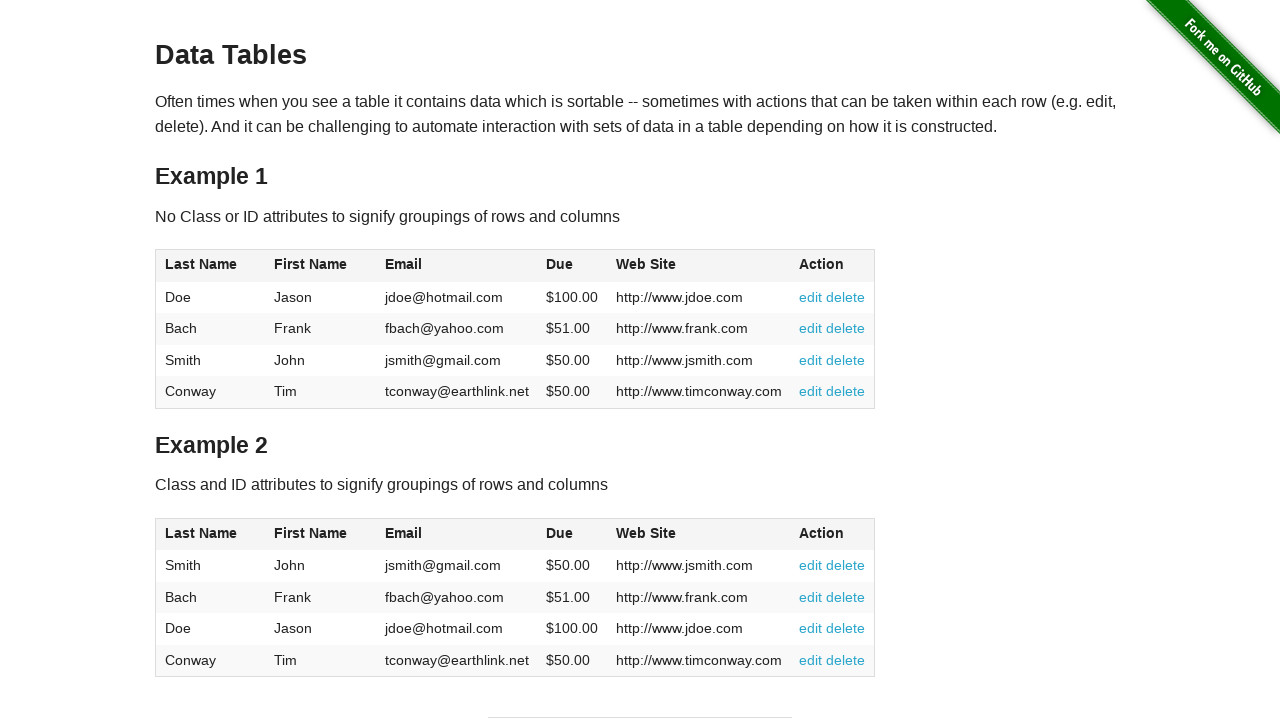

Retrieved all Due column values (4 rows)
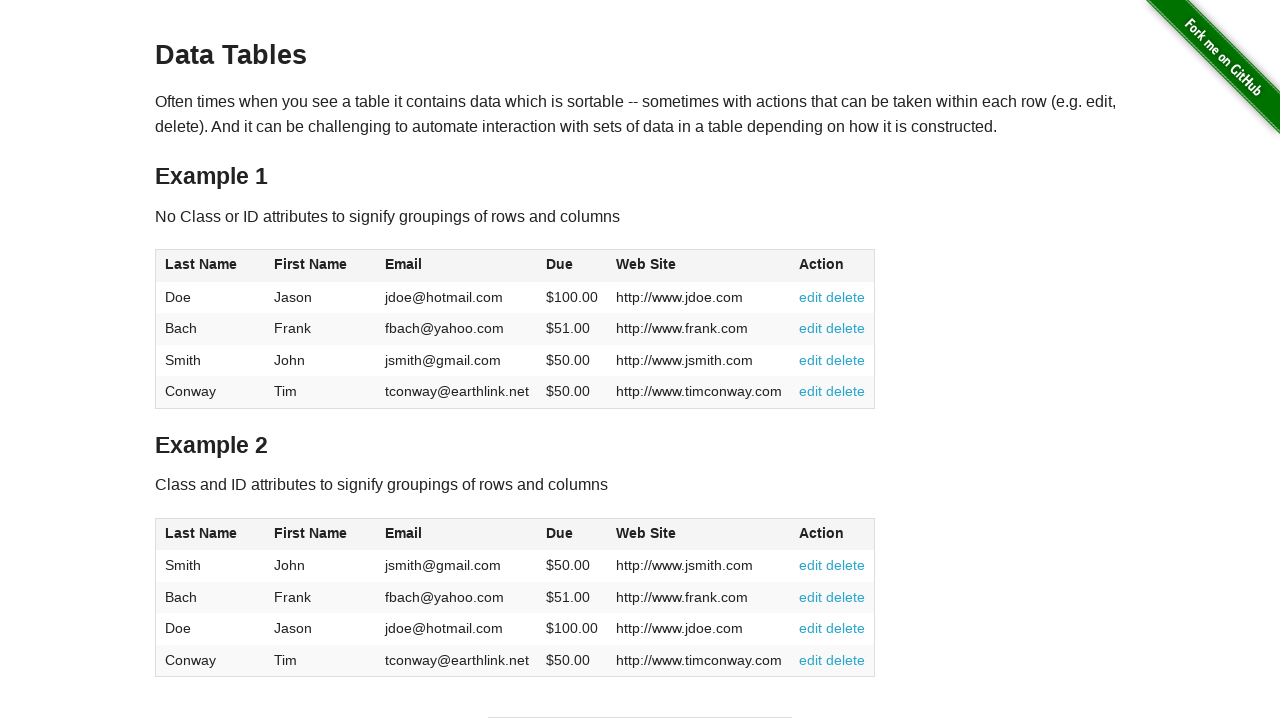

Verified Due column is sorted in descending order
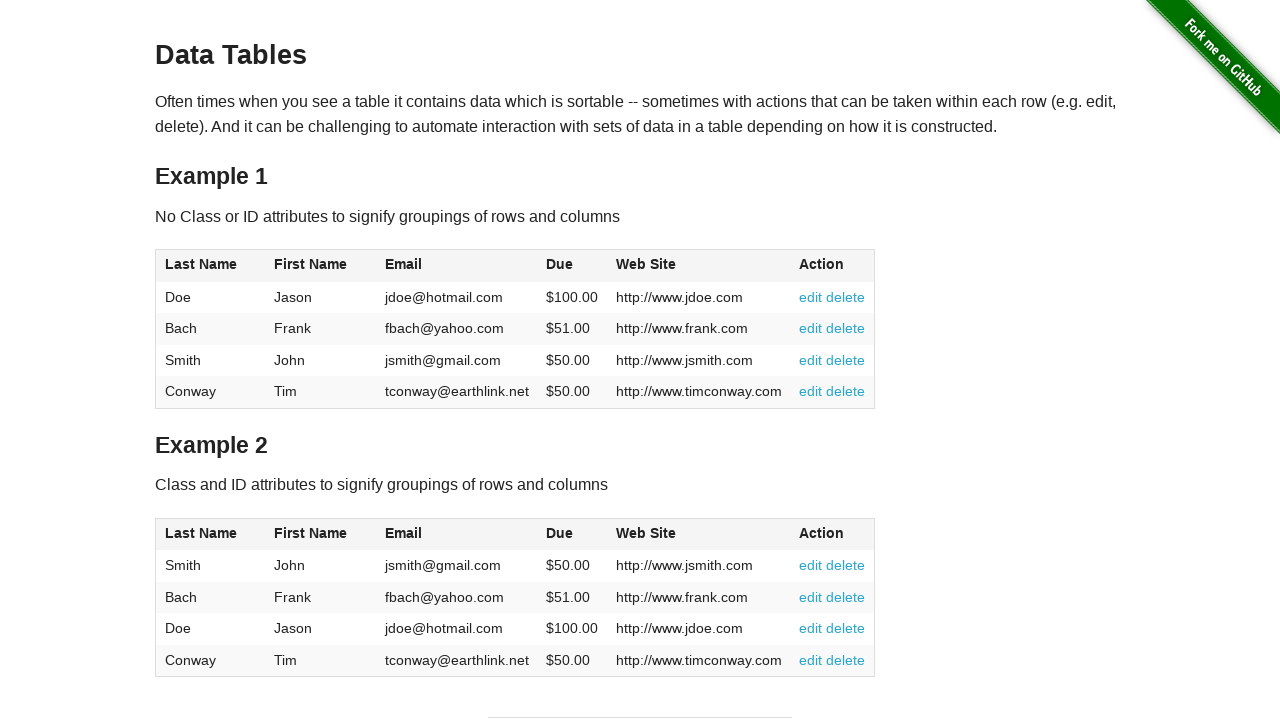

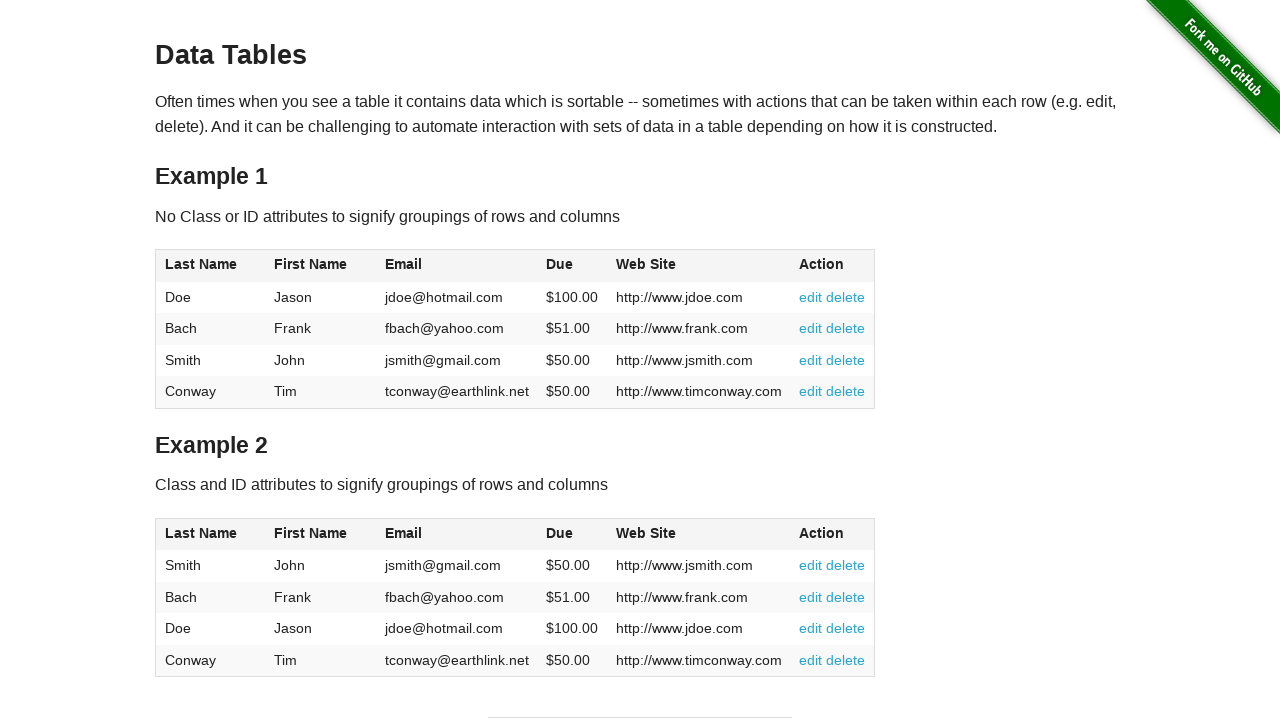